Tests context menu functionality by navigating to the context menu page, right-clicking on the designated hot-spot area, and verifying the JavaScript alert displays the expected message.

Starting URL: https://the-internet.herokuapp.com/

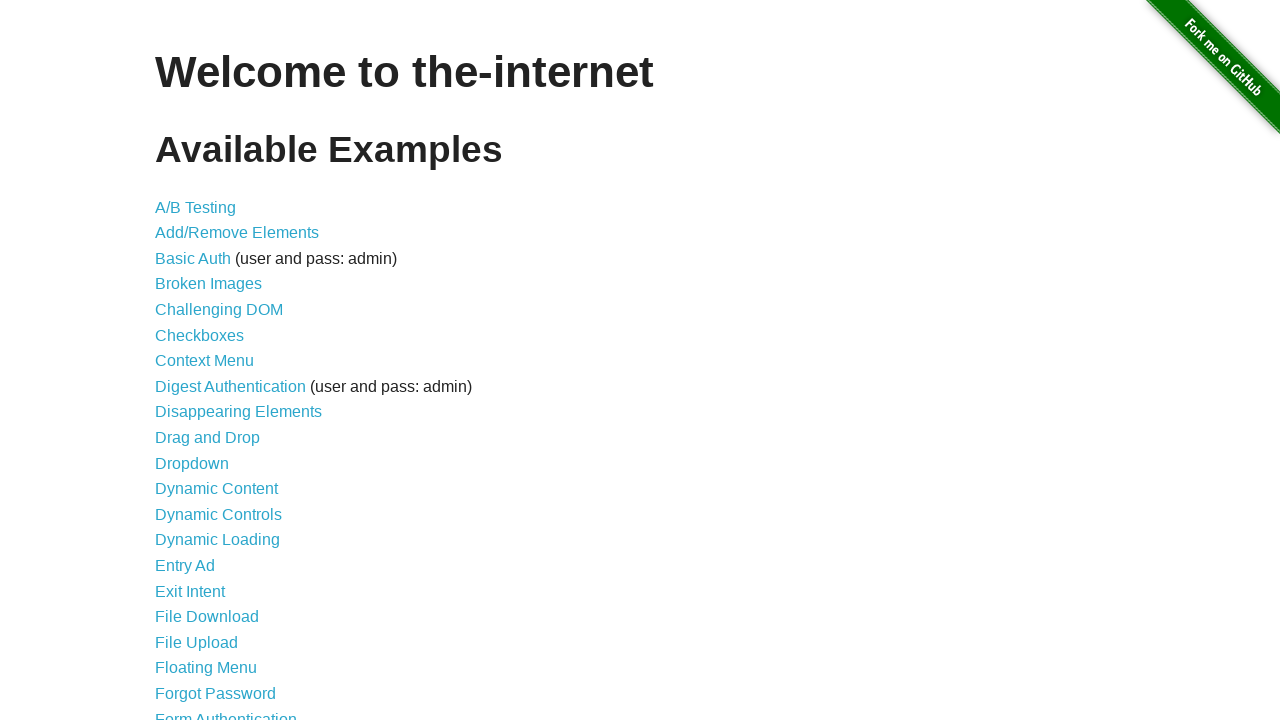

Clicked on the Context Menu link at (204, 361) on a[href='/context_menu']
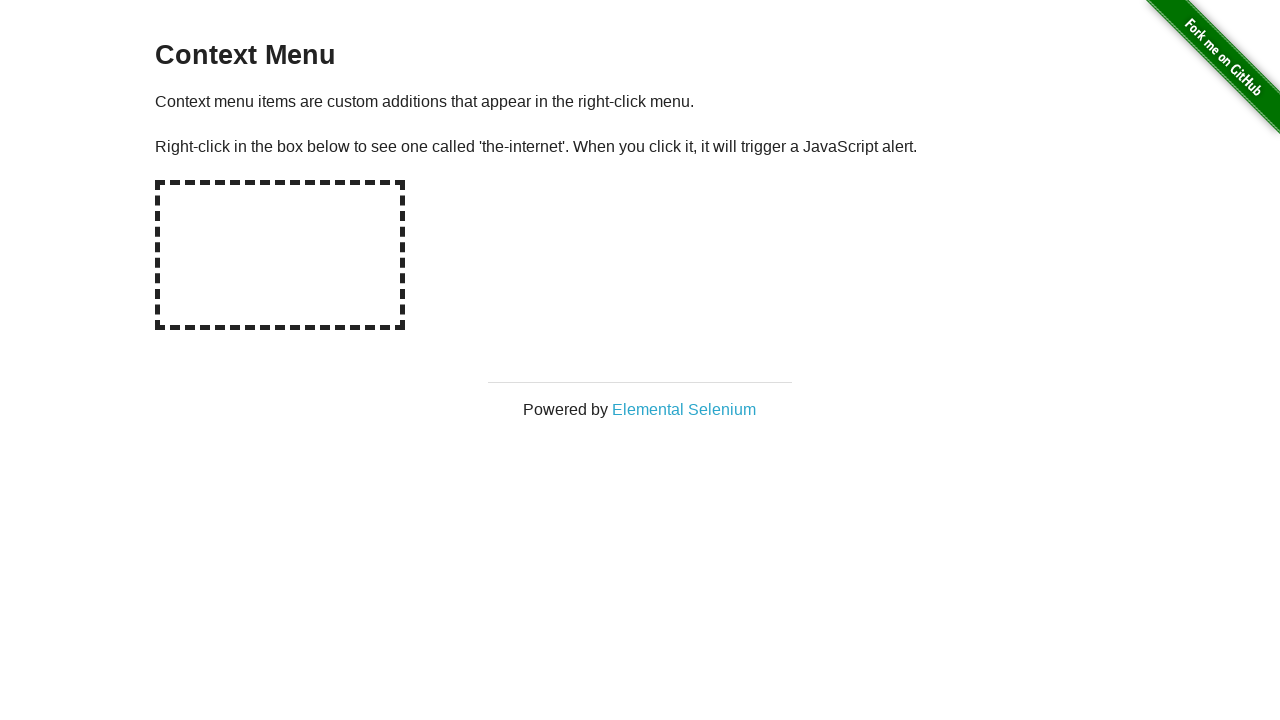

Hot-spot element became visible
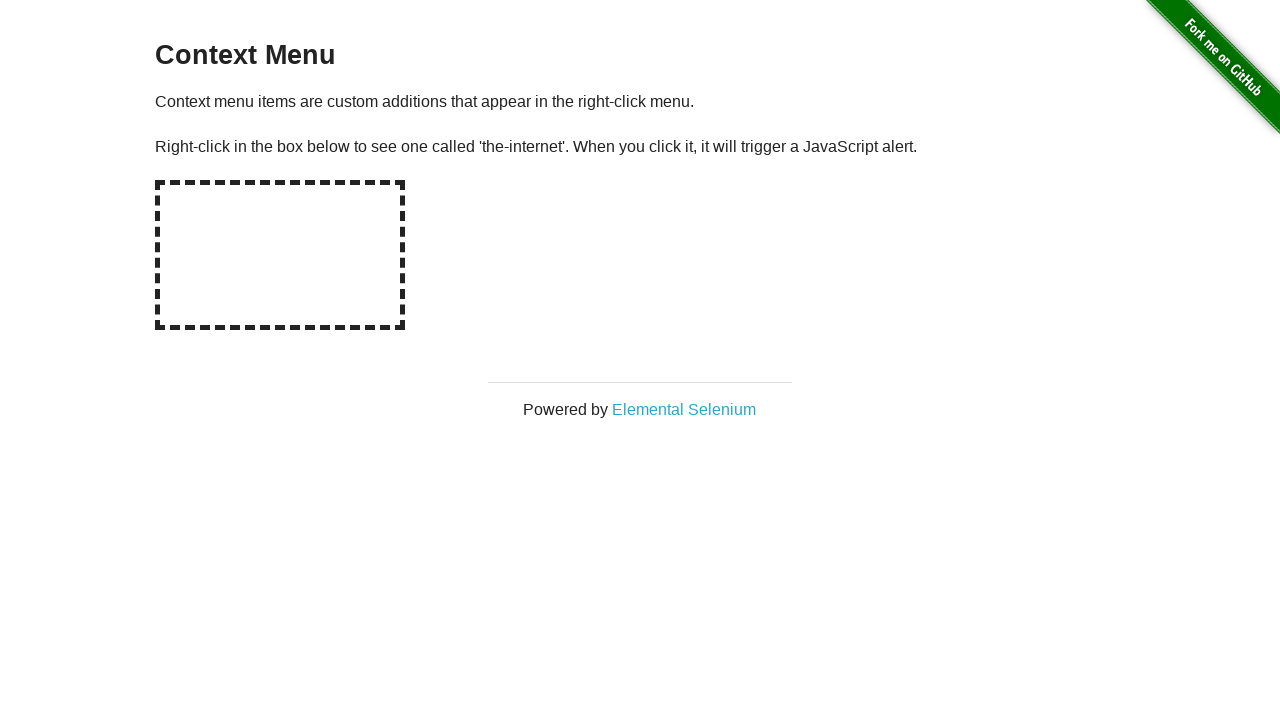

Dialog handler registered to capture alert
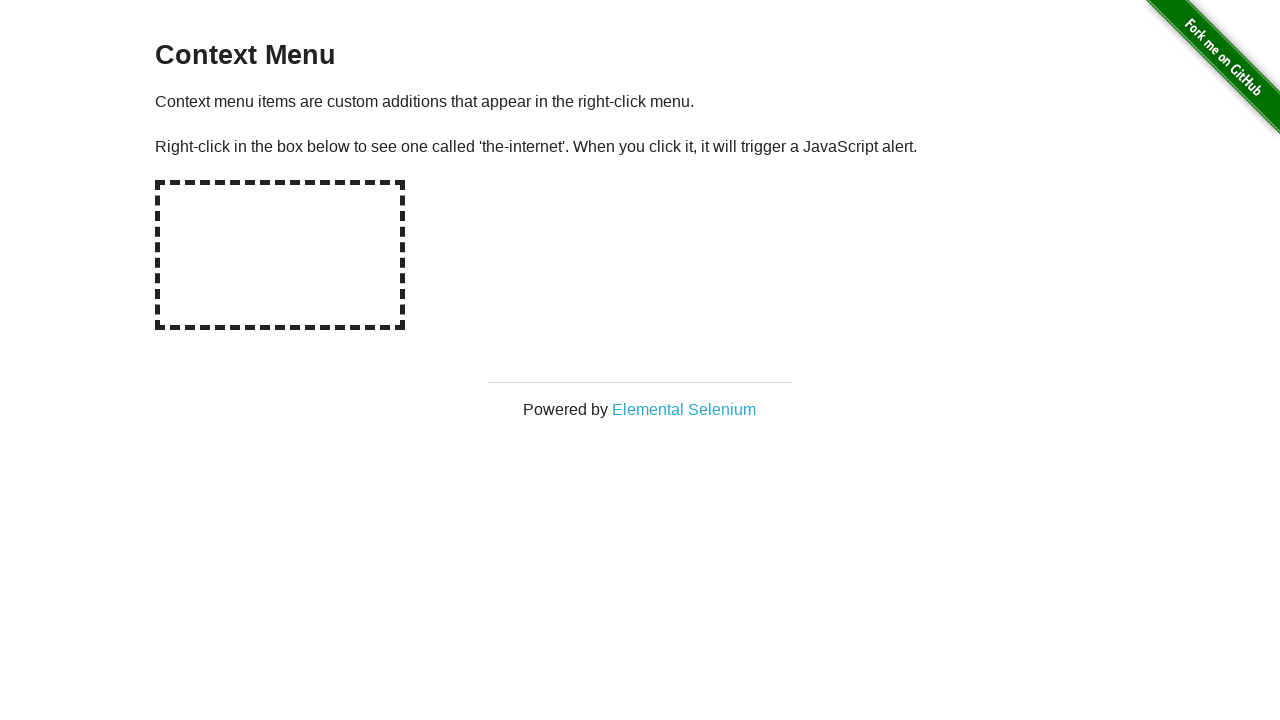

Right-clicked on the hot-spot element to trigger context menu at (280, 255) on #hot-spot
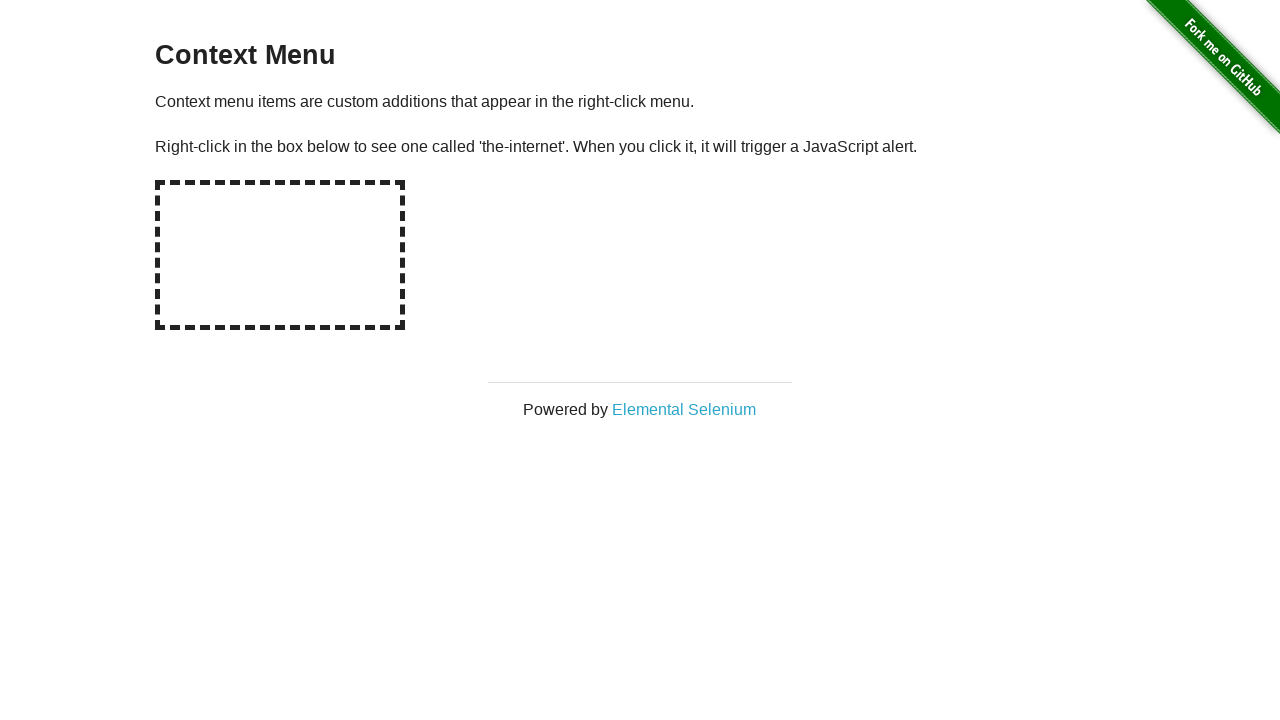

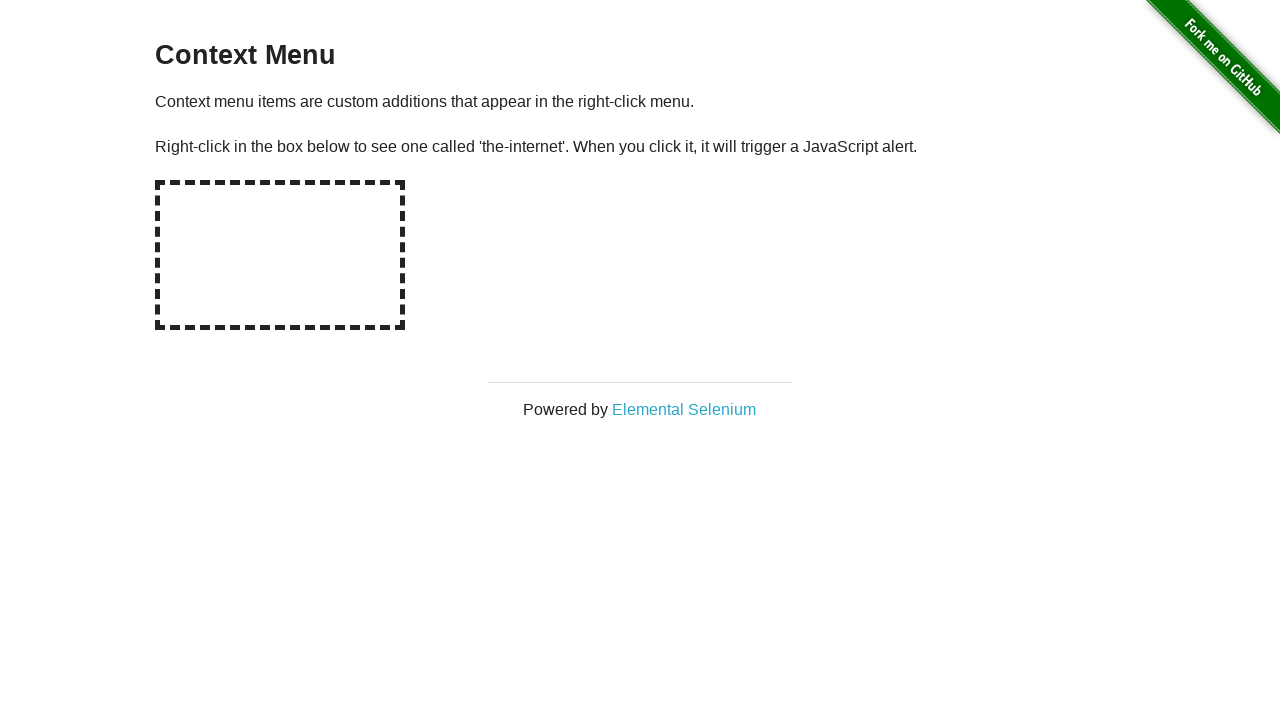